Tests that clicking on a campaign product opens the correct product page by verifying the product name matches between the main page and product detail page.

Starting URL: http://litecart.stqa.ru/en/

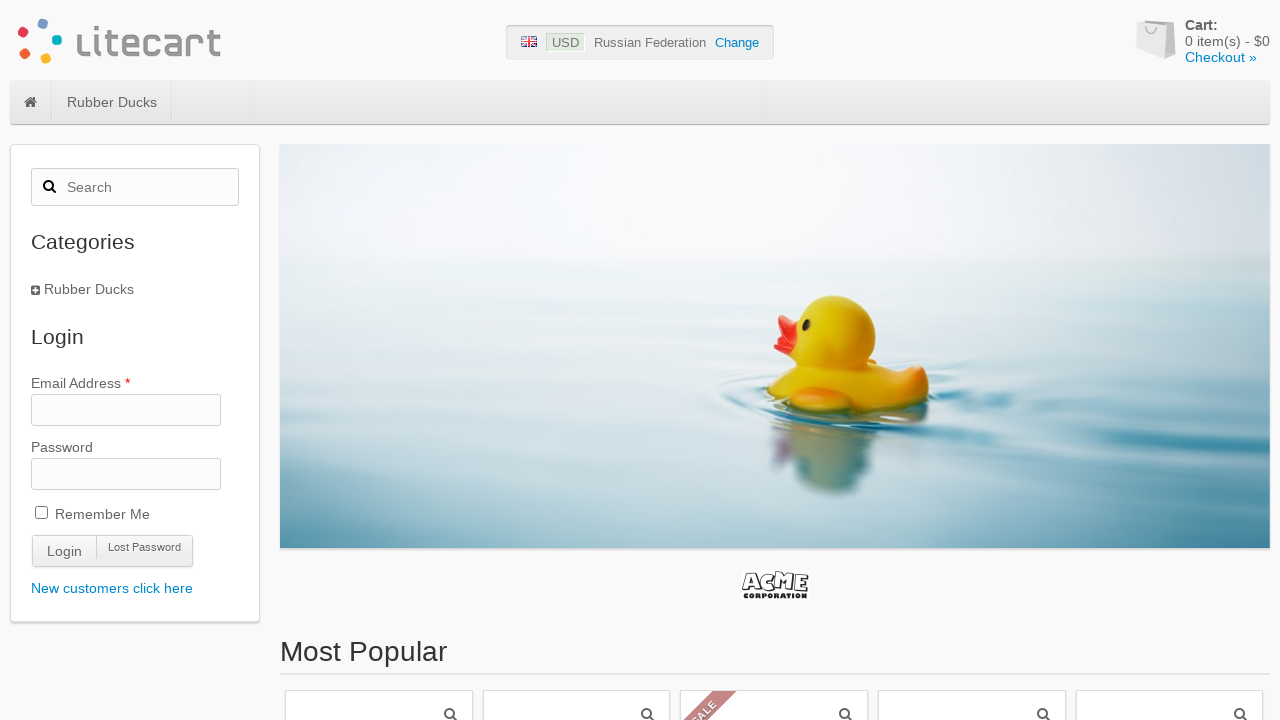

Located campaign product link in main page
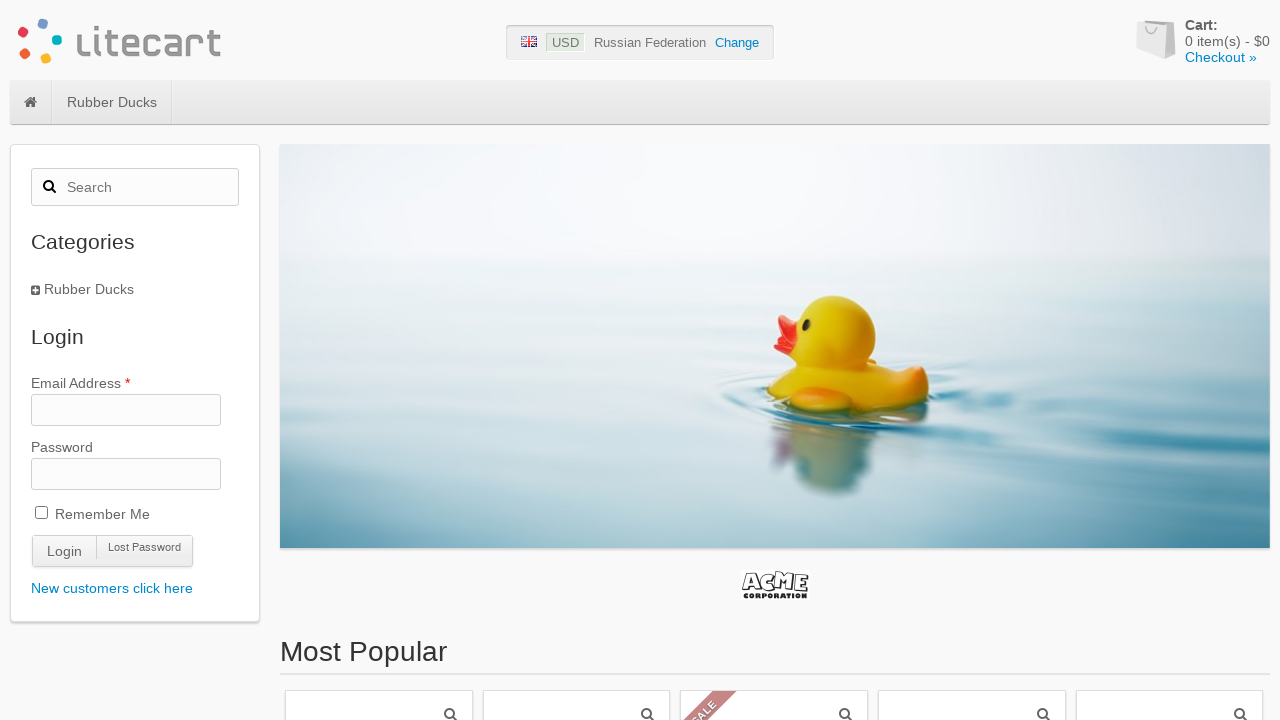

Retrieved product name from campaign section: 'Yellow Duck'
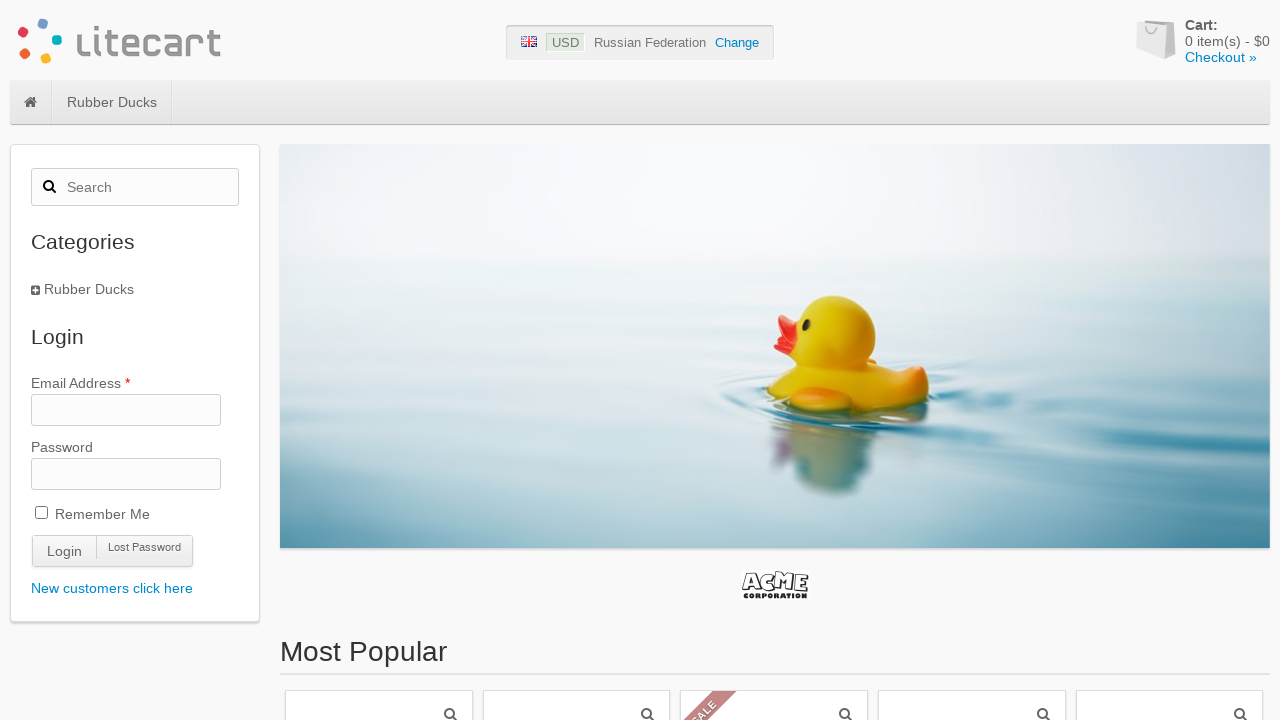

Clicked on campaign product to open product page at (379, 361) on div#box-campaigns li.product a.link
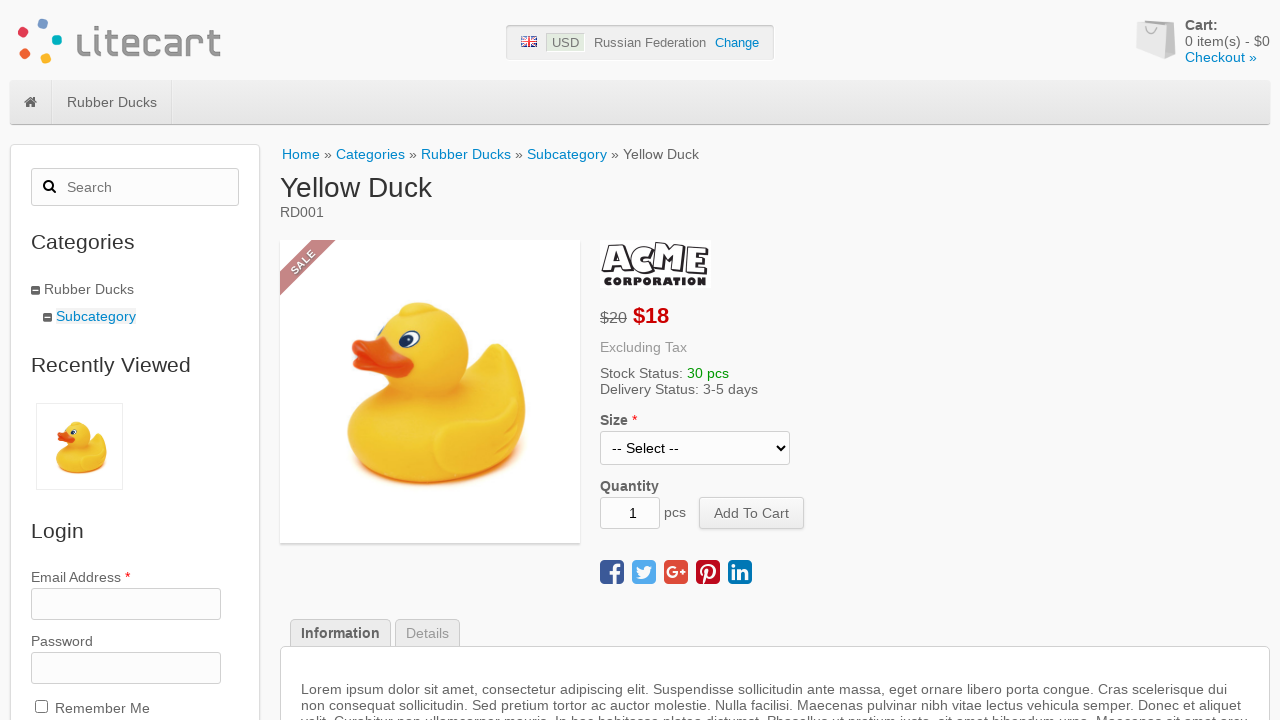

Product page loaded with heading element
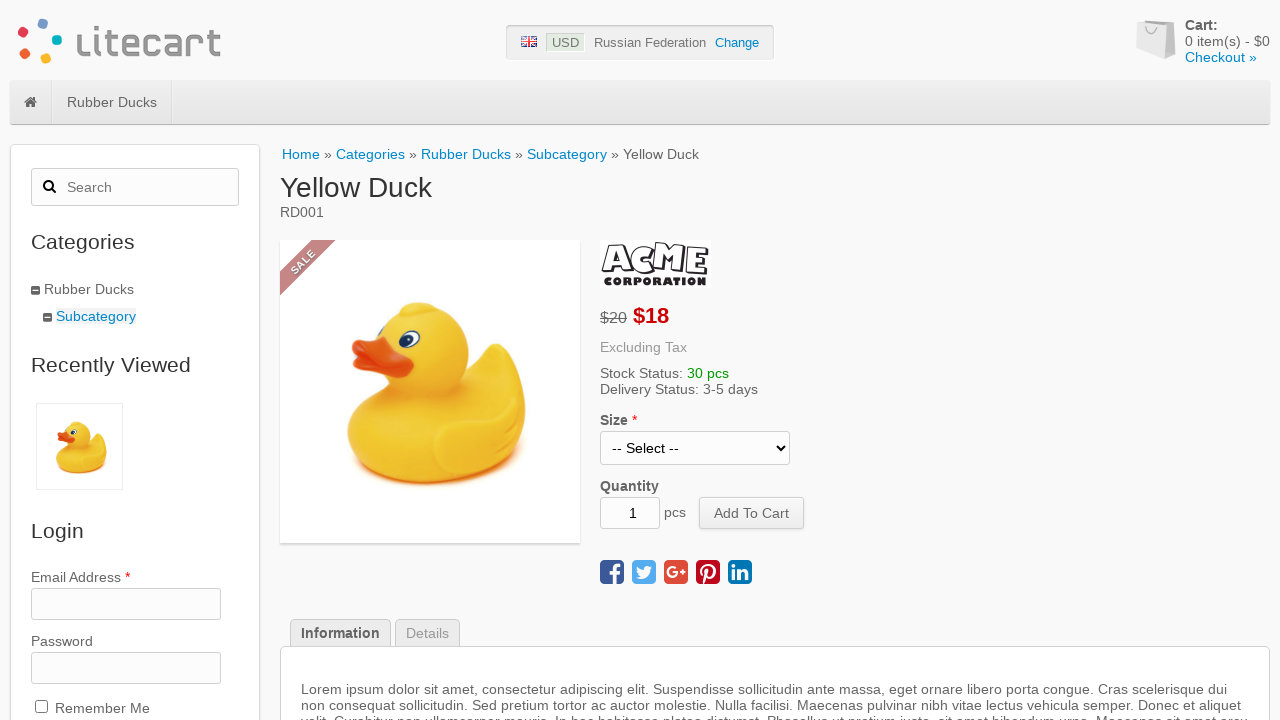

Retrieved product name from product page: 'Yellow Duck'
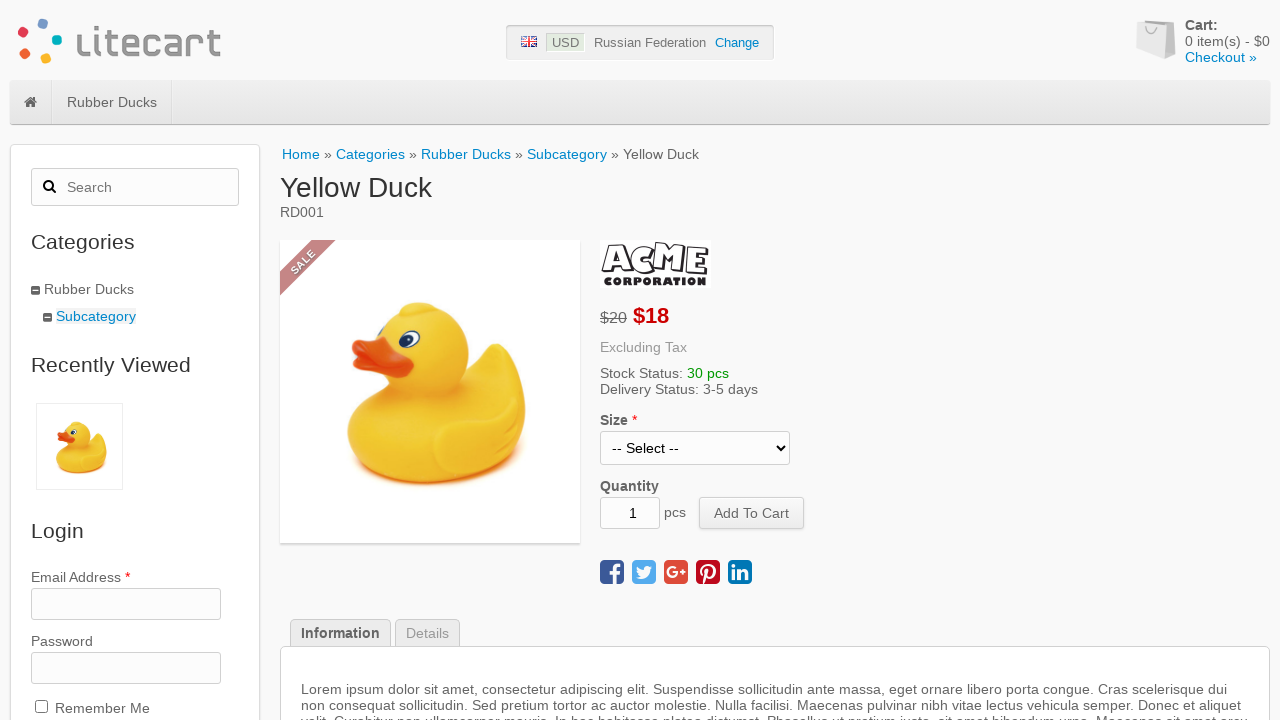

Verified product names match between campaign and product page
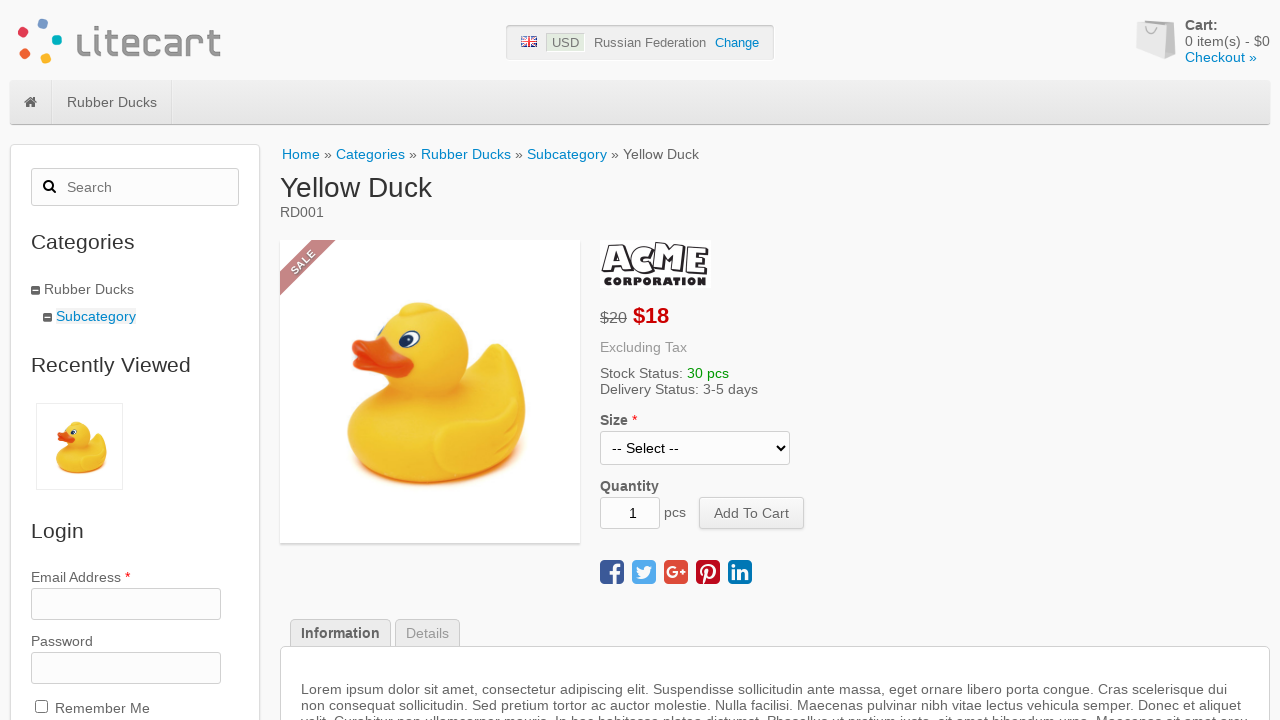

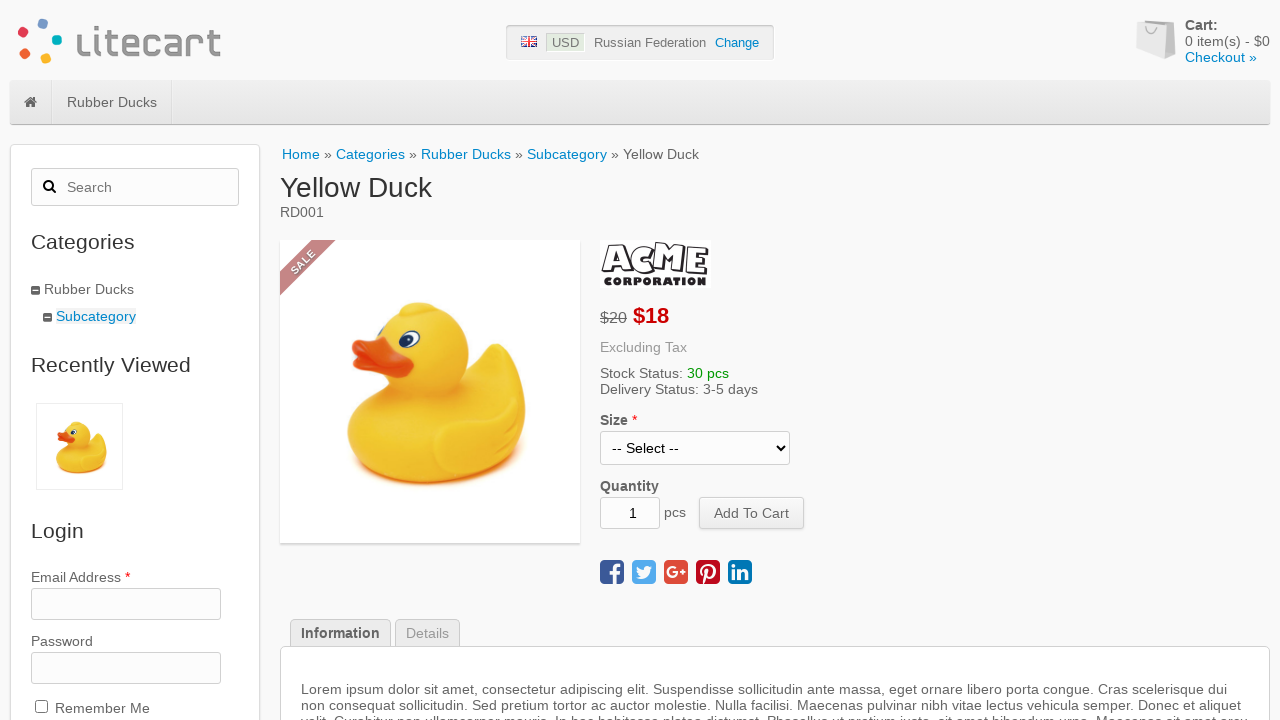